Tests dynamic loading functionality by clicking a start button and waiting for dynamically loaded text to appear on the page.

Starting URL: http://the-internet.herokuapp.com/dynamic_loading/2

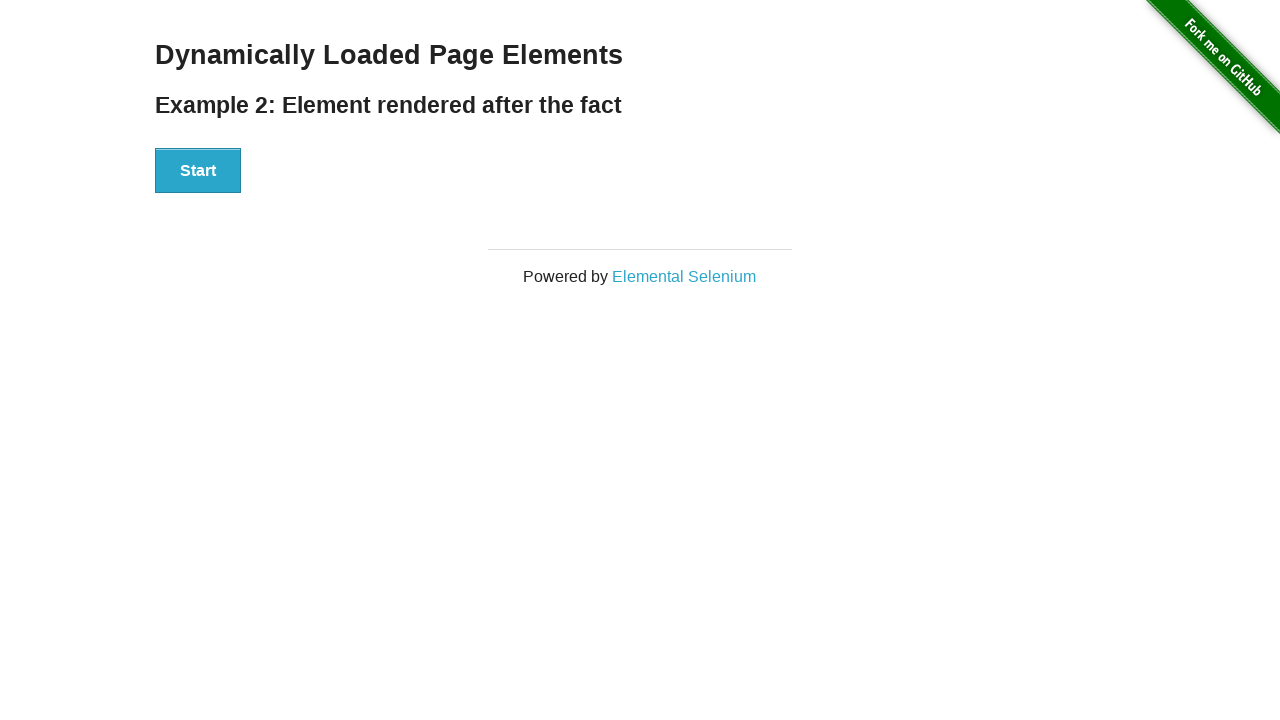

Clicked start button to trigger dynamic loading at (198, 171) on #start > button
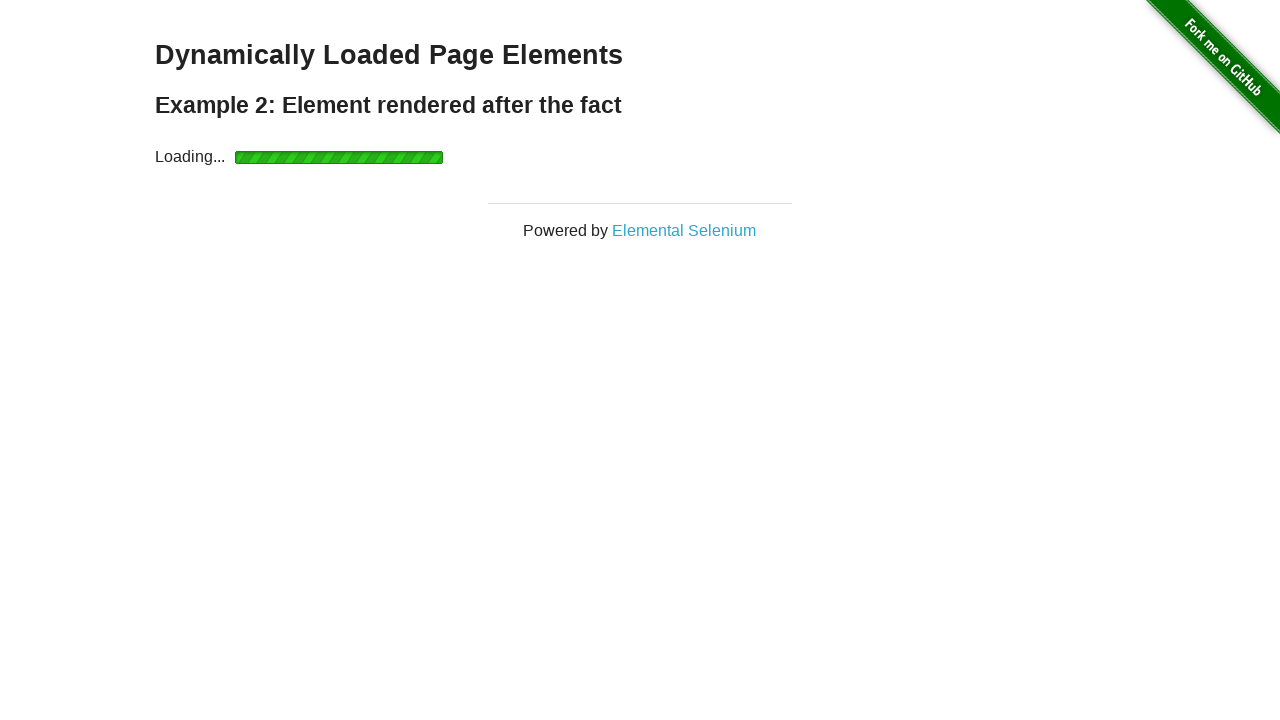

Waited for dynamically loaded text element to appear
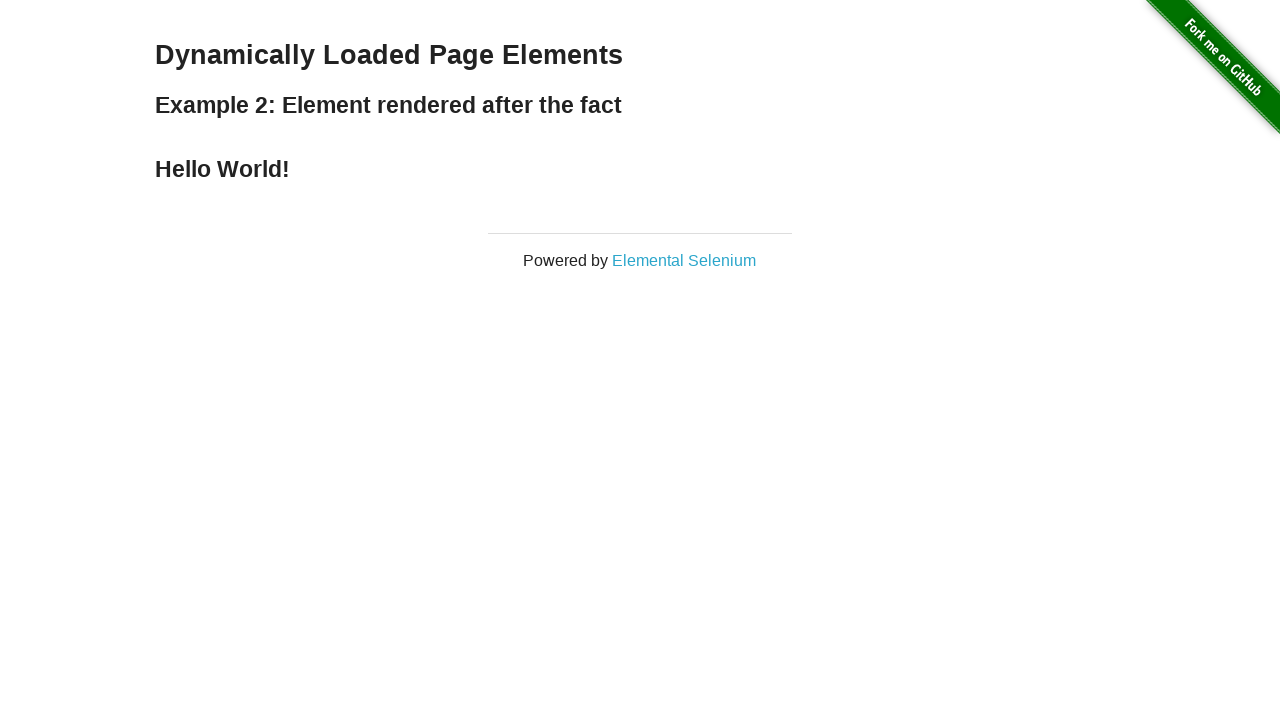

Retrieved text content from loaded element: 'Hello World!'
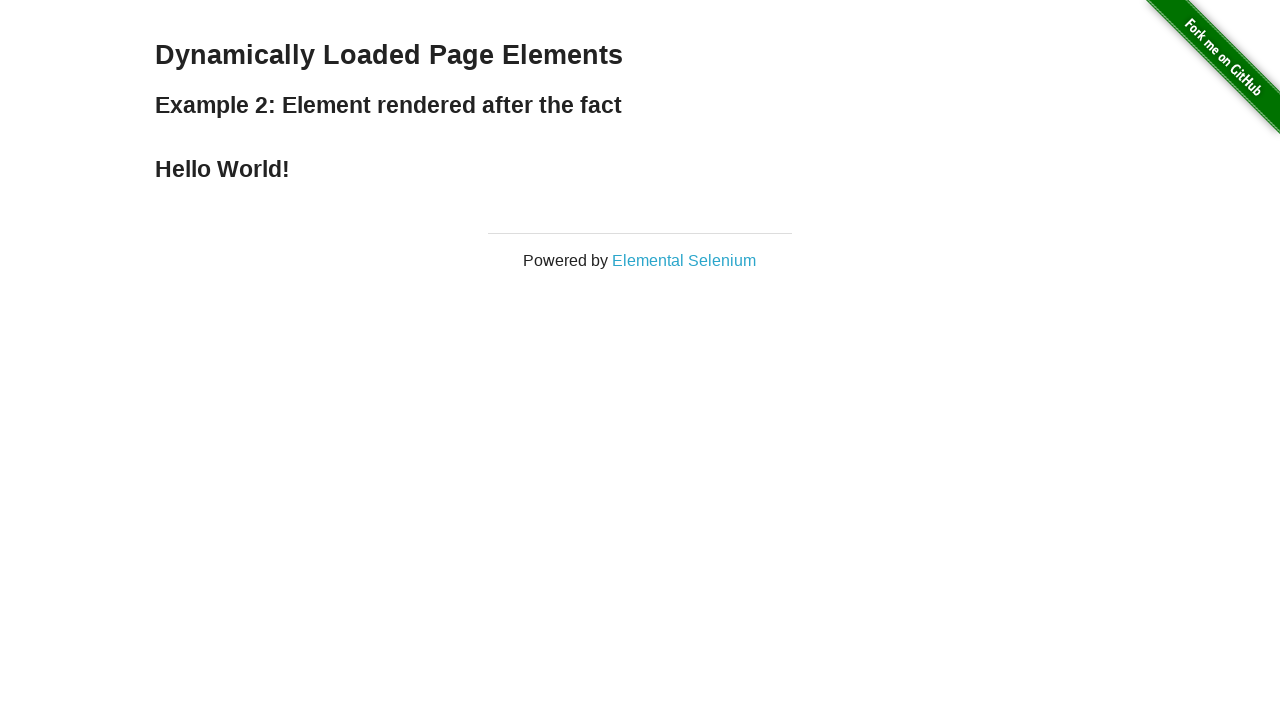

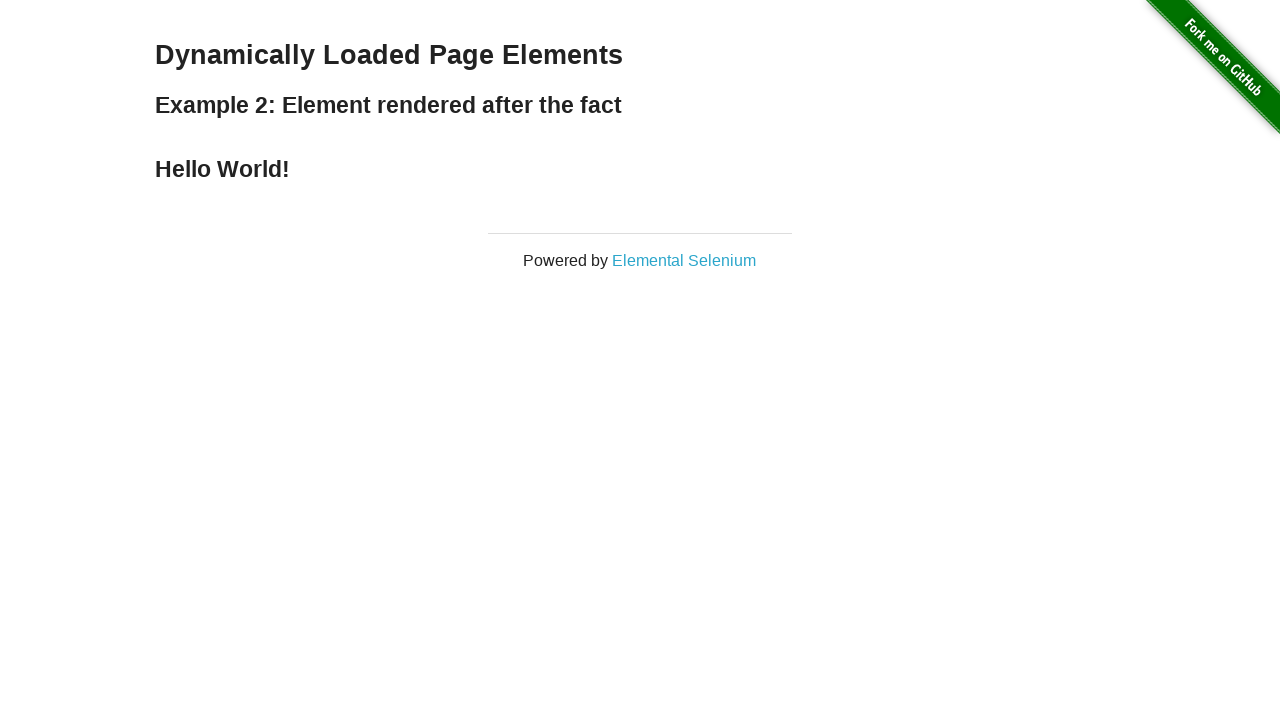